Tests the search functionality on the Nibbuns Korean shopping website by entering a search term and submitting with Enter key

Starting URL: https://www.nibbuns.co.kr/

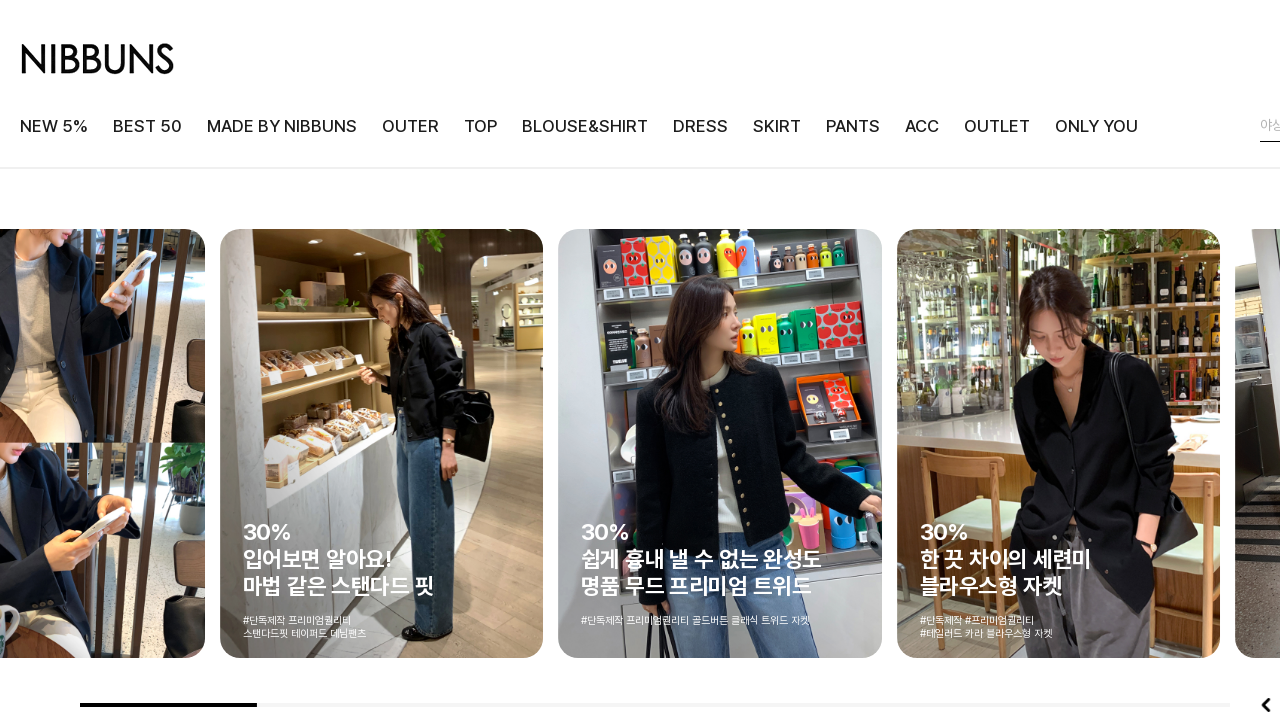

Waited for search input field to appear
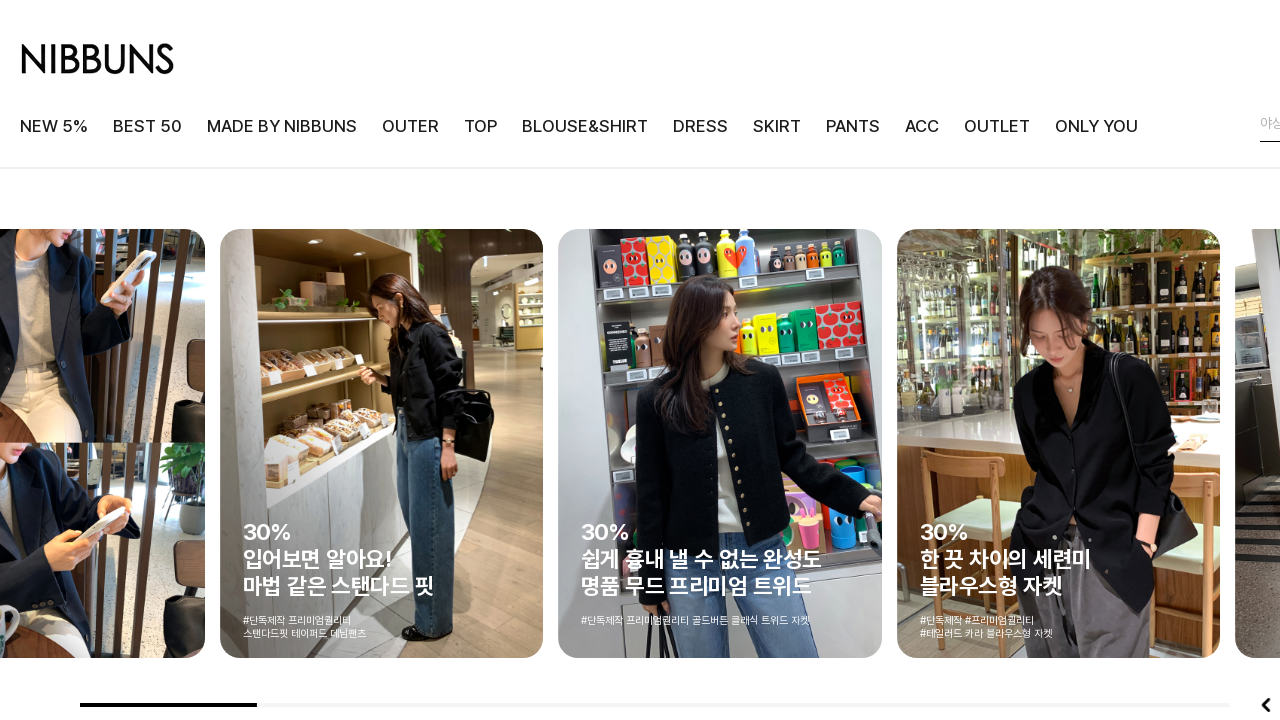

Cleared existing text in search input field on input[name="search"]
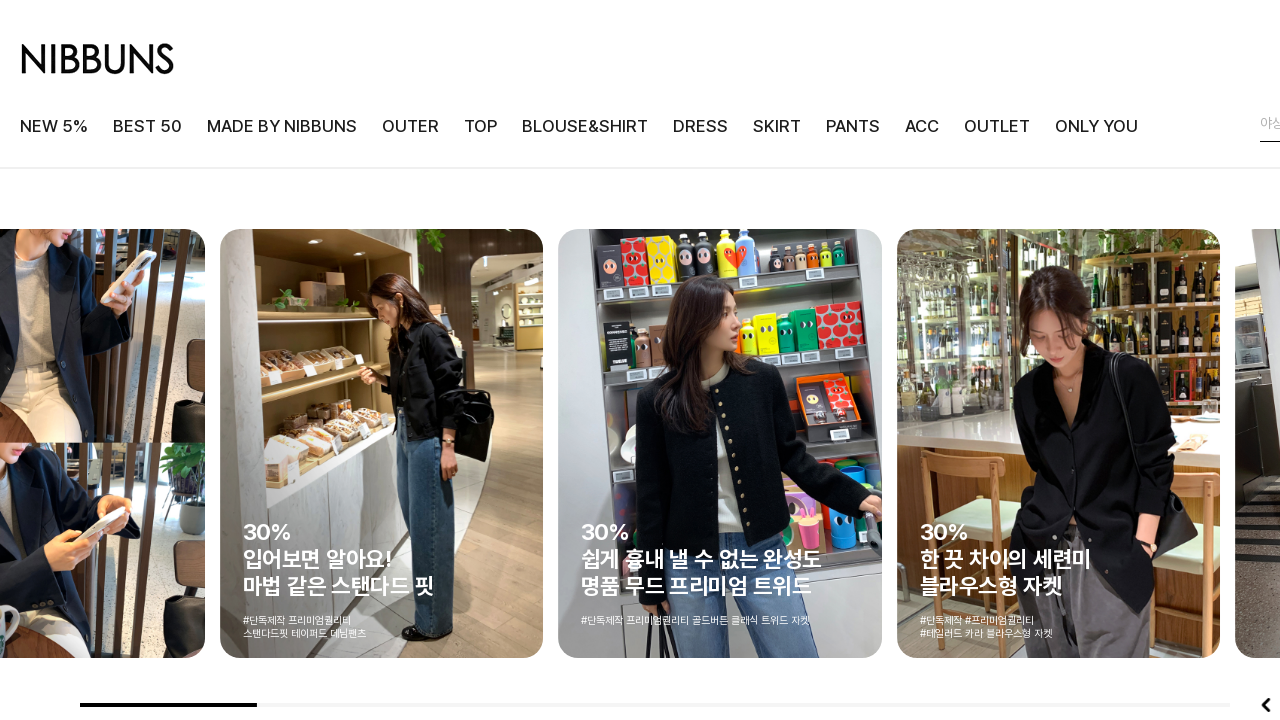

Entered search term '원피스' in search field on input[name="search"]
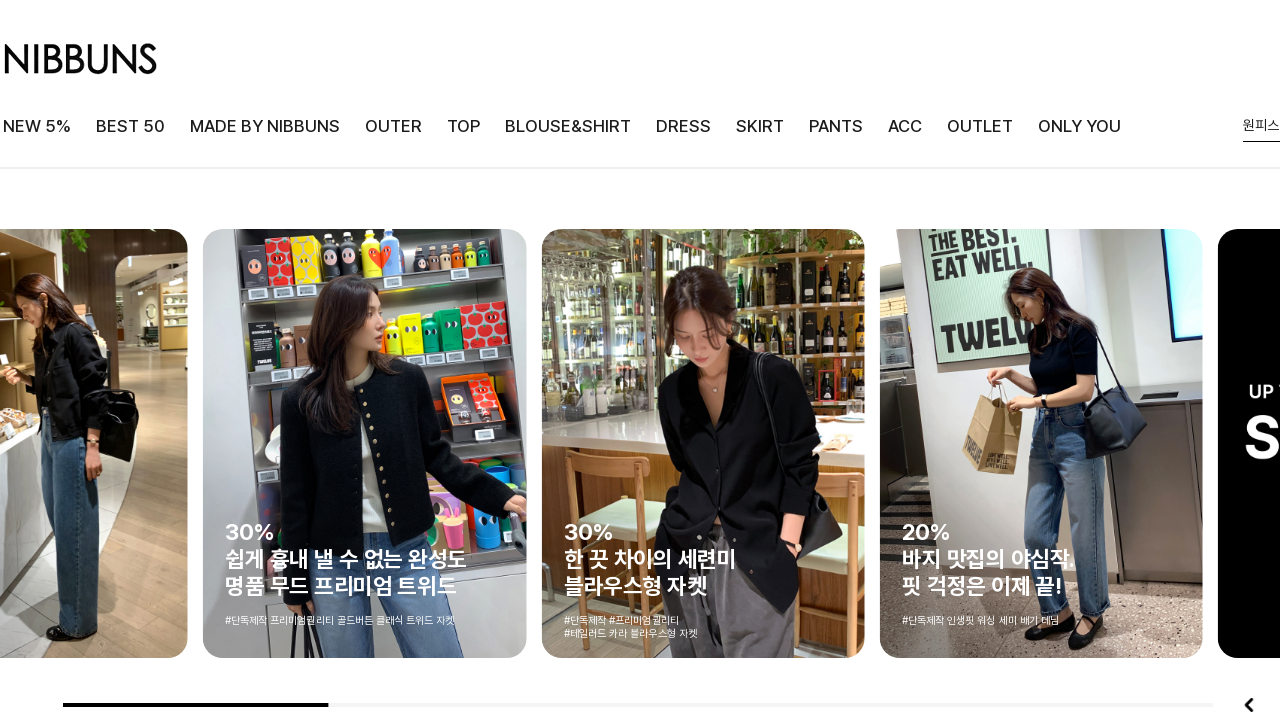

Pressed Enter to submit search on input[name="search"]
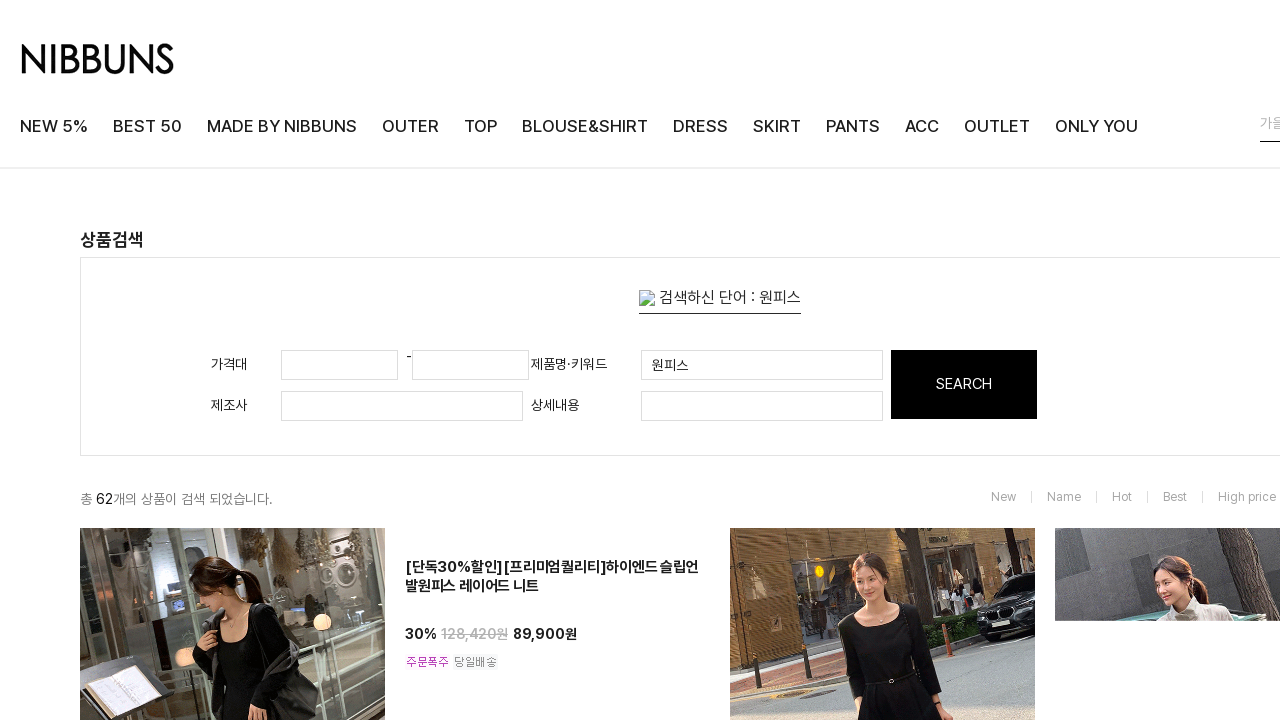

Waited for search results page to fully load
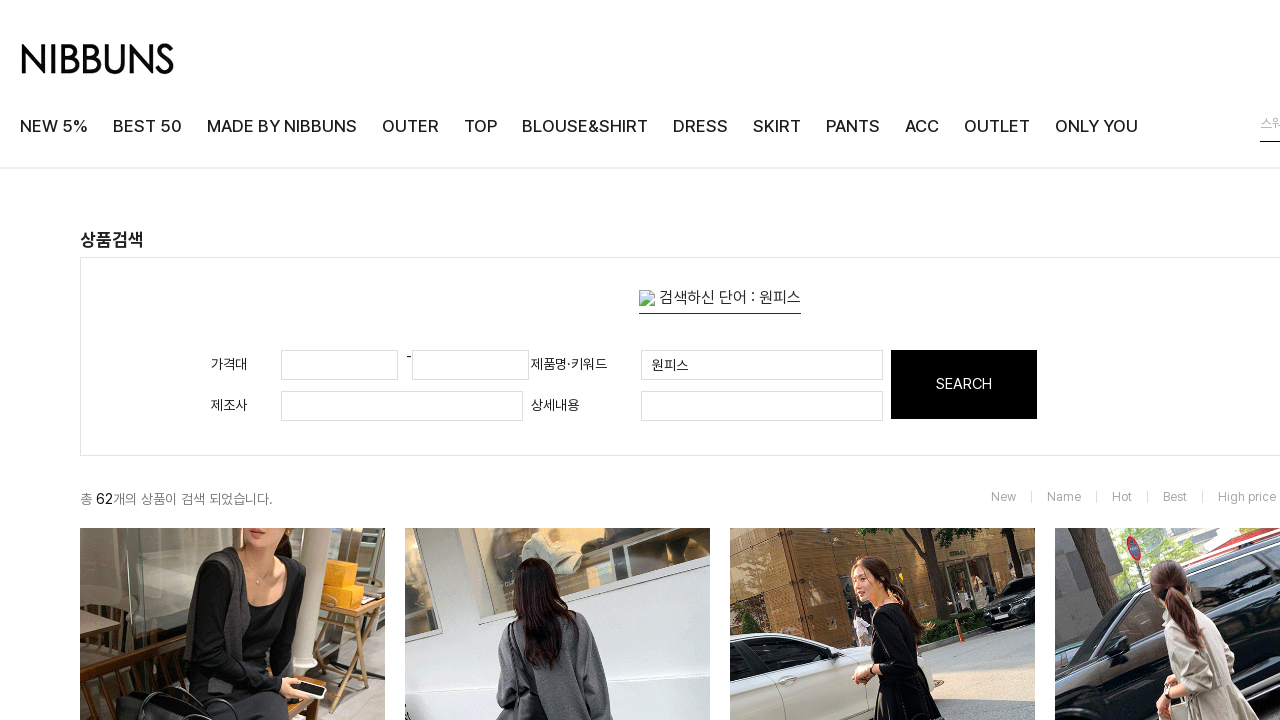

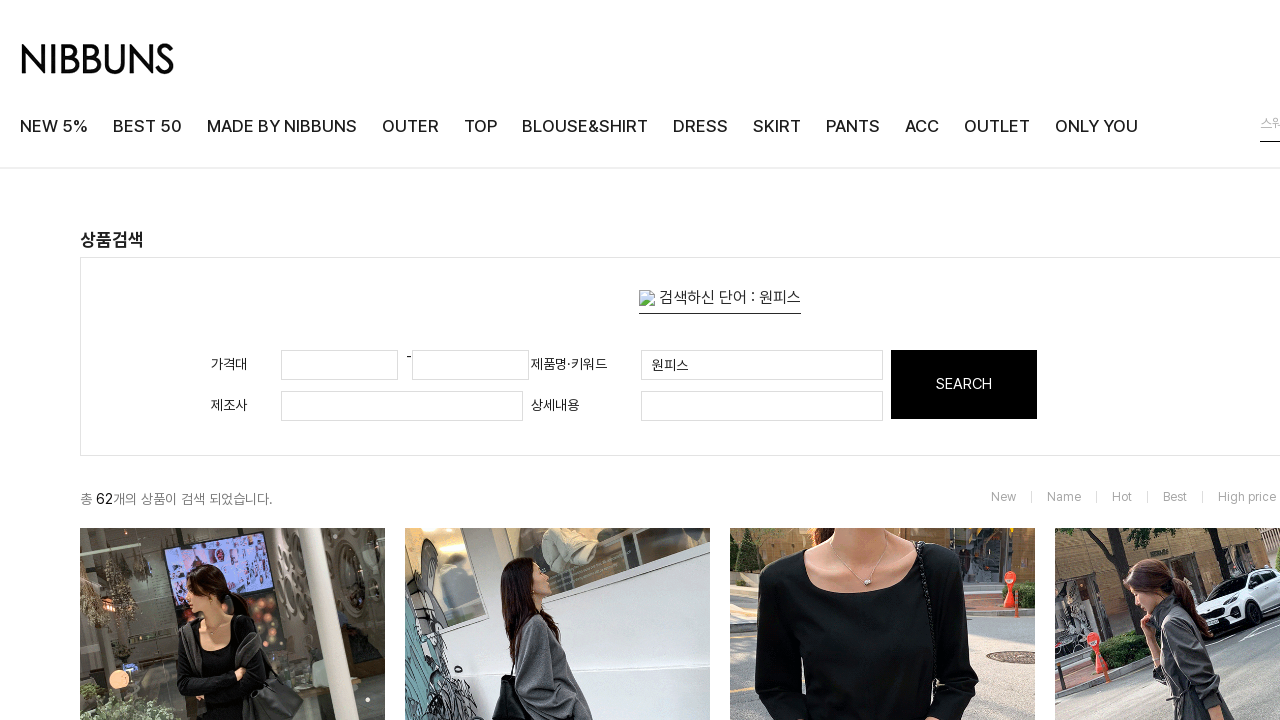